Fills out a Google Forms questionnaire with personal information including name, email, phone, country, state, and city, then submits the form

Starting URL: https://docs.google.com/forms/d/e/1FAIpQLSe5-ppmNgHVrixc1nk_U1CKdkLvqtPusSckg12DzdQRCuVVmw/viewform

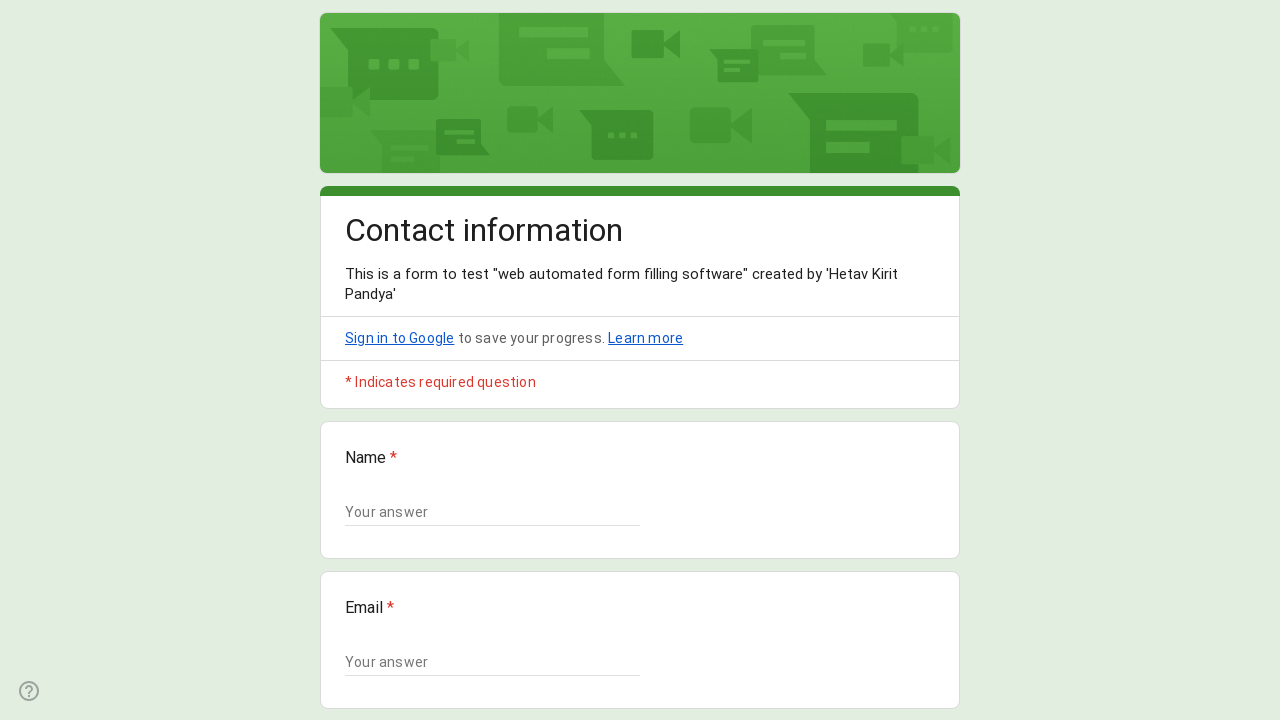

Filled name field with 'Maria Rodriguez' on input[type='text']
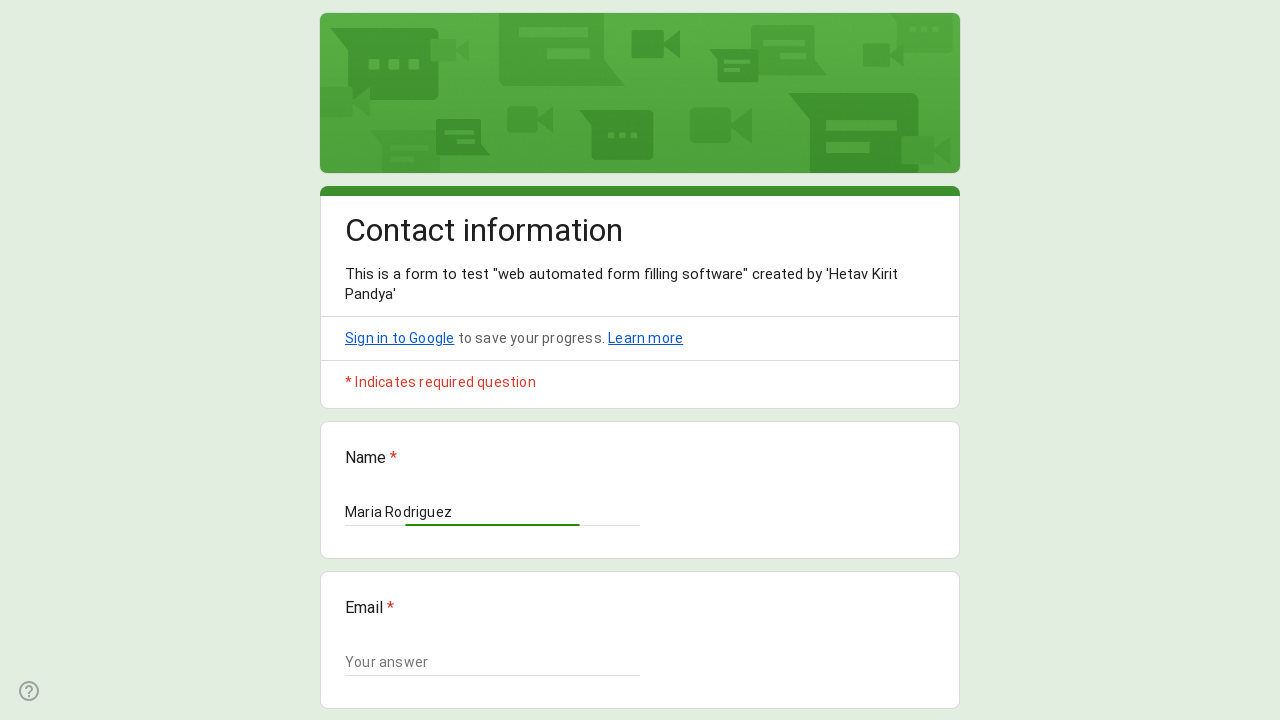

Filled email field with 'maria.rodriguez@example.com' on input[type='email']
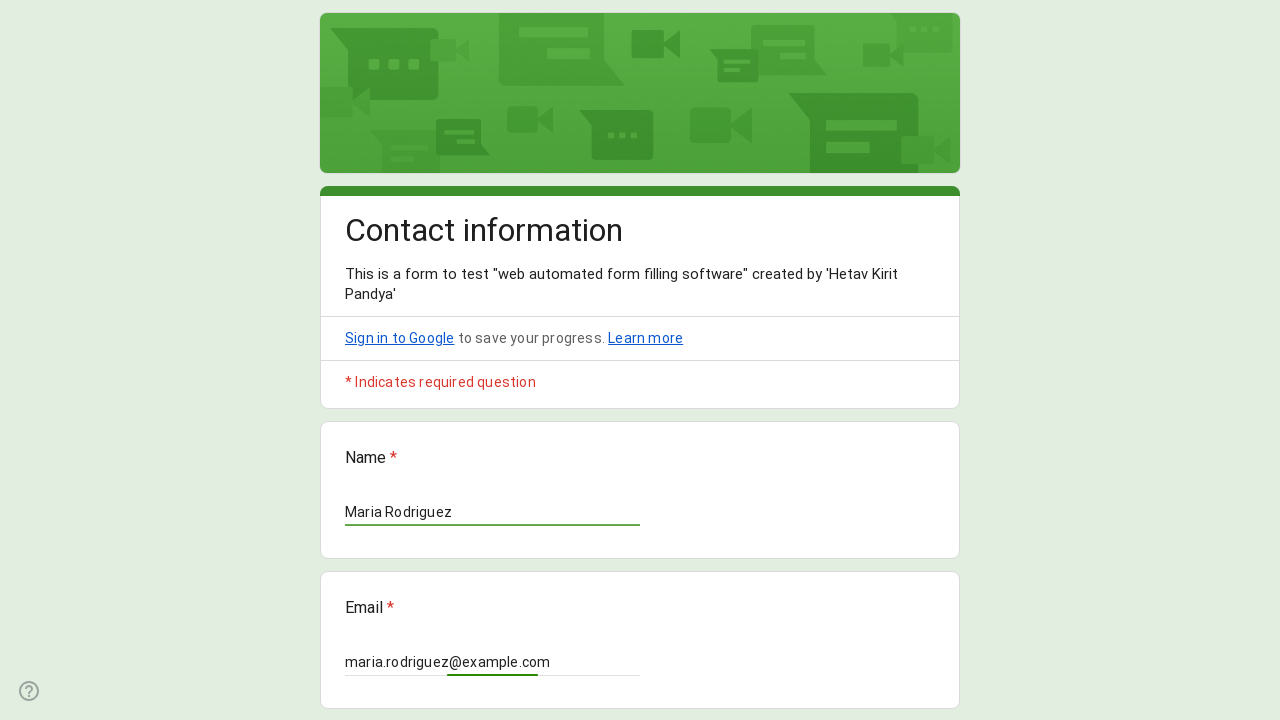

Phone number field not found, exception caught on input[aria-label="Phone No."]
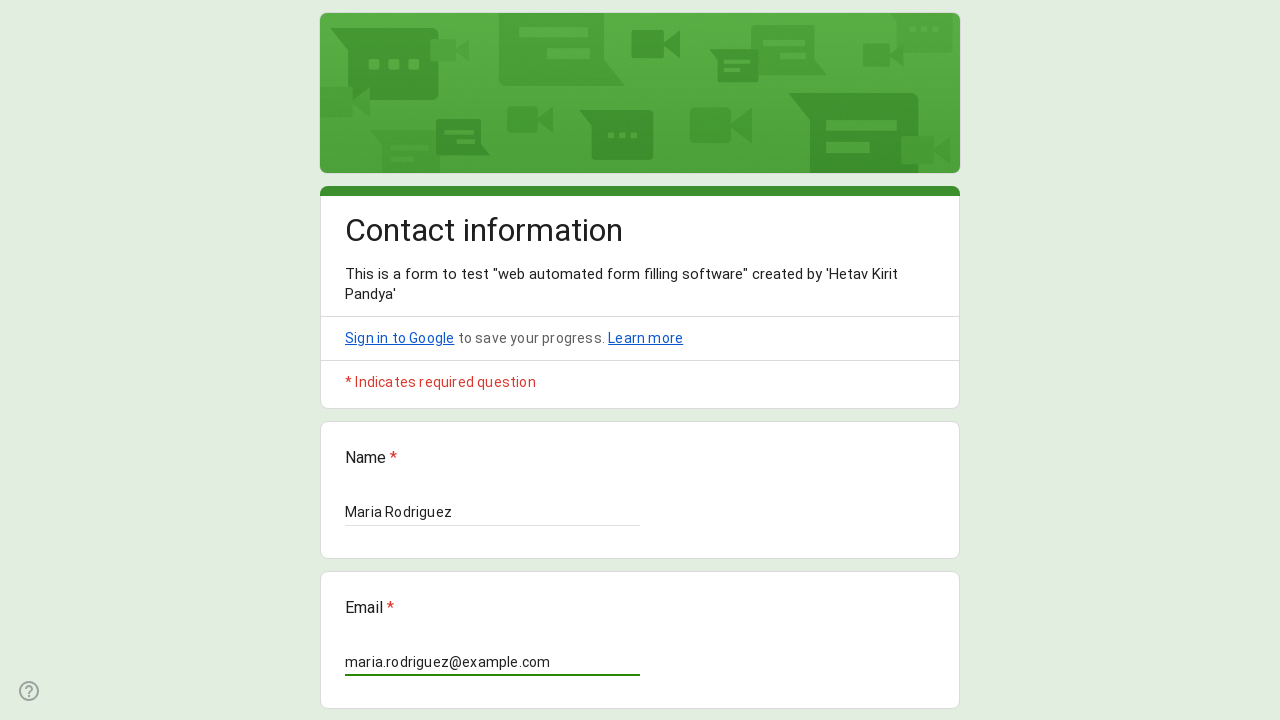

Country field not found, exception caught on input[aria-label="Country"]
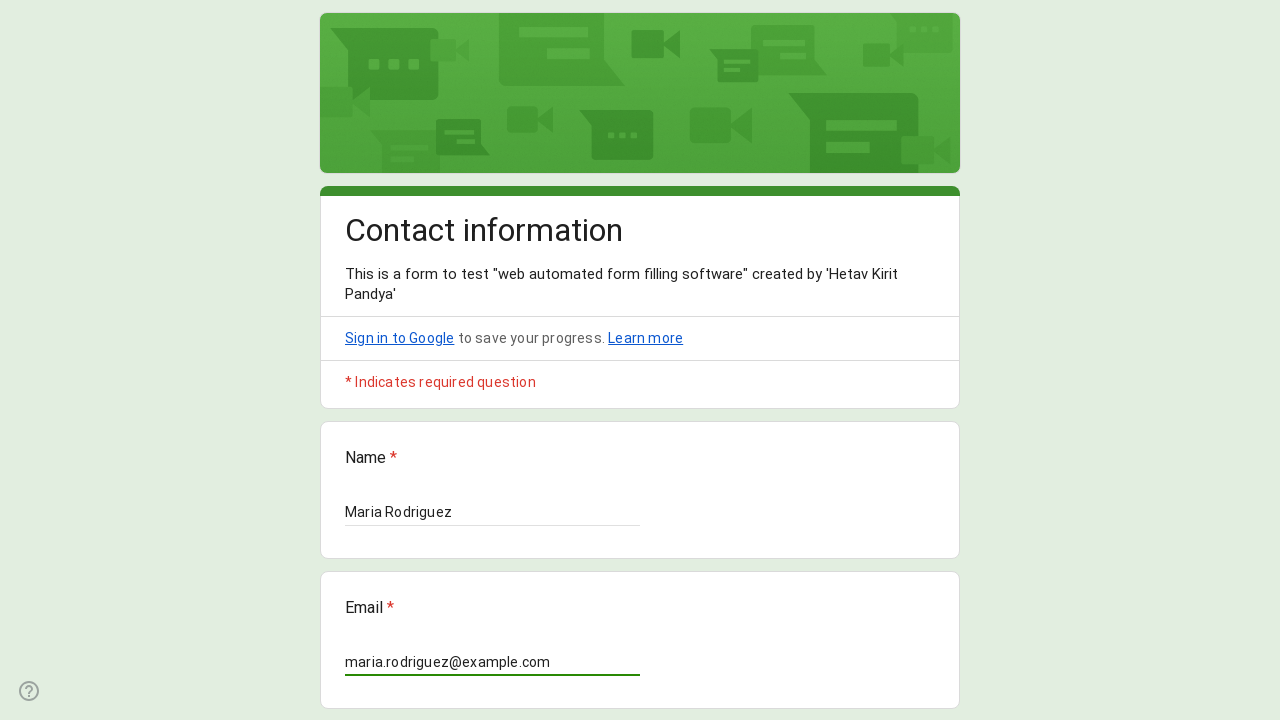

State field not found, exception caught on input[aria-label="State"]
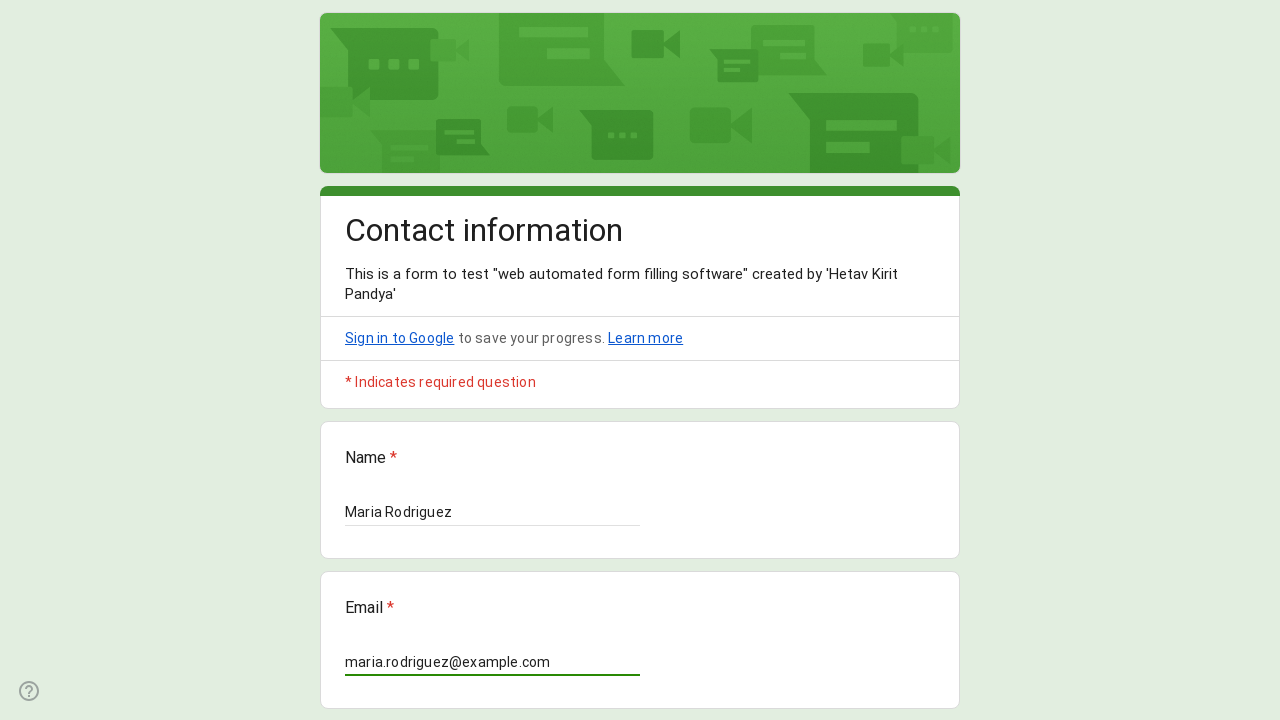

City field not found, exception caught on input[aria-label="City"]
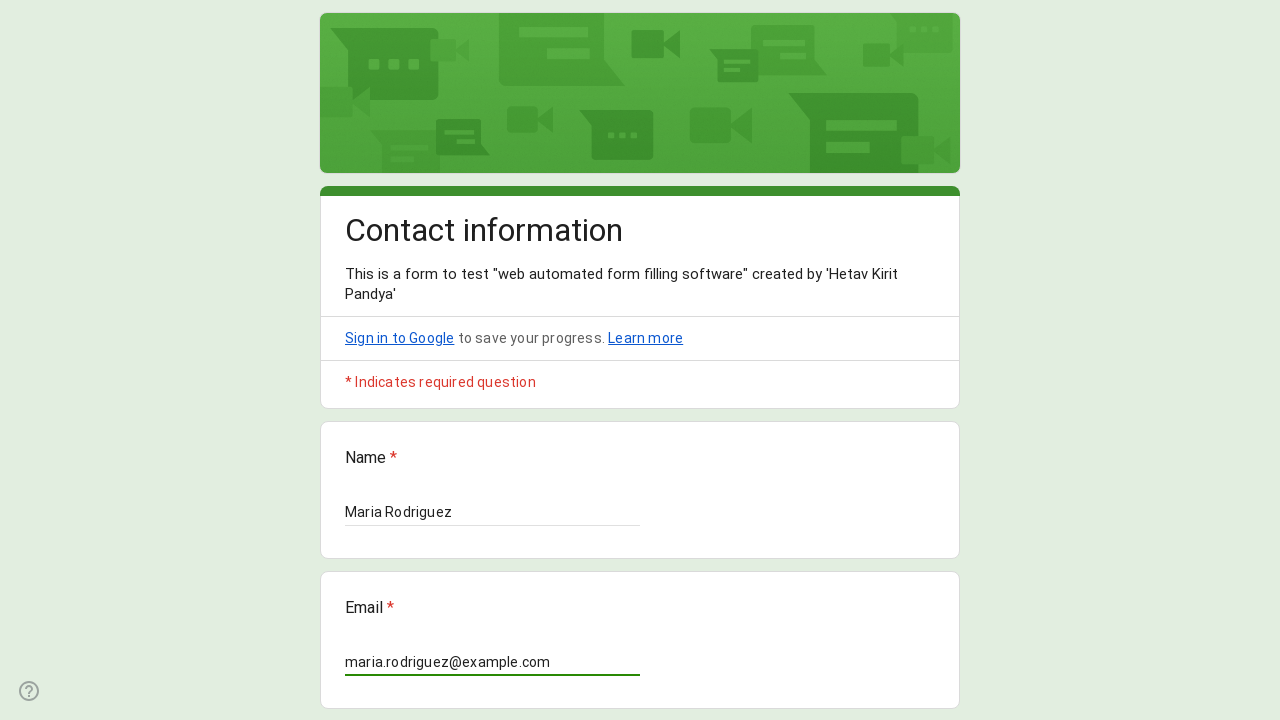

Clicked submit button to submit the form at (368, 534) on xpath=//*[@id="mG61Hd"]/div/div/div[3]/div[1]/div[1]/div
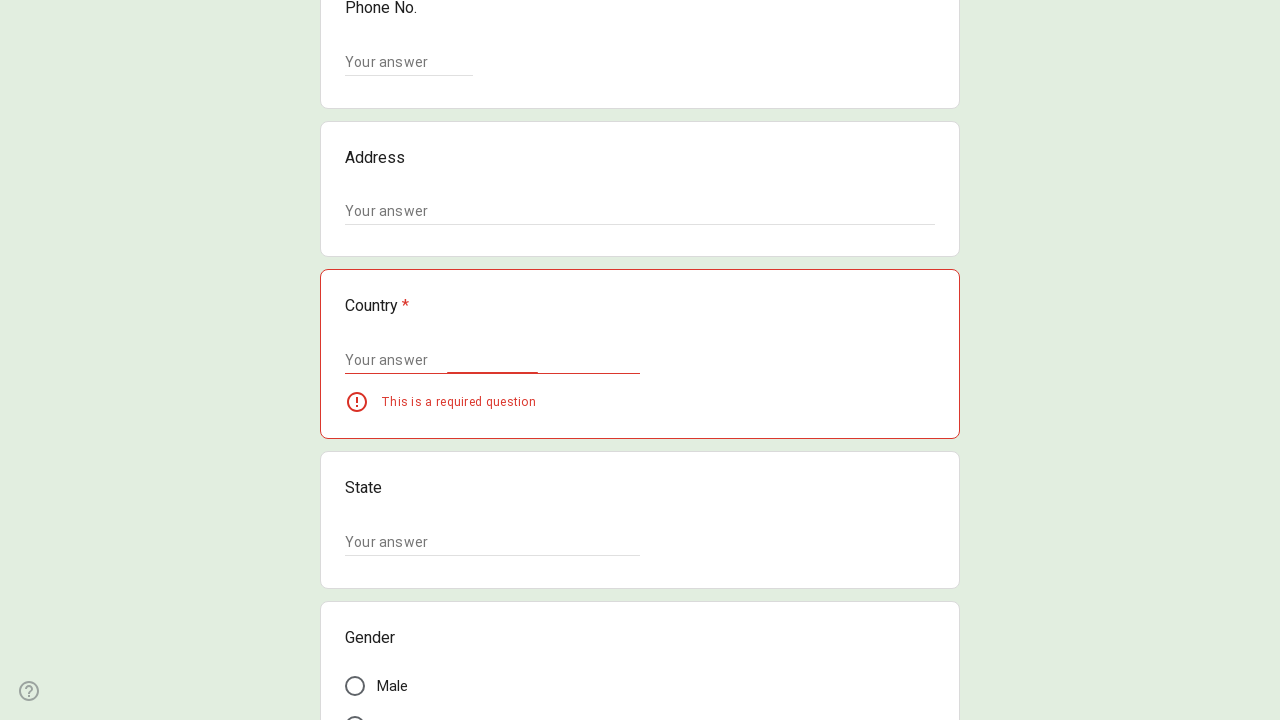

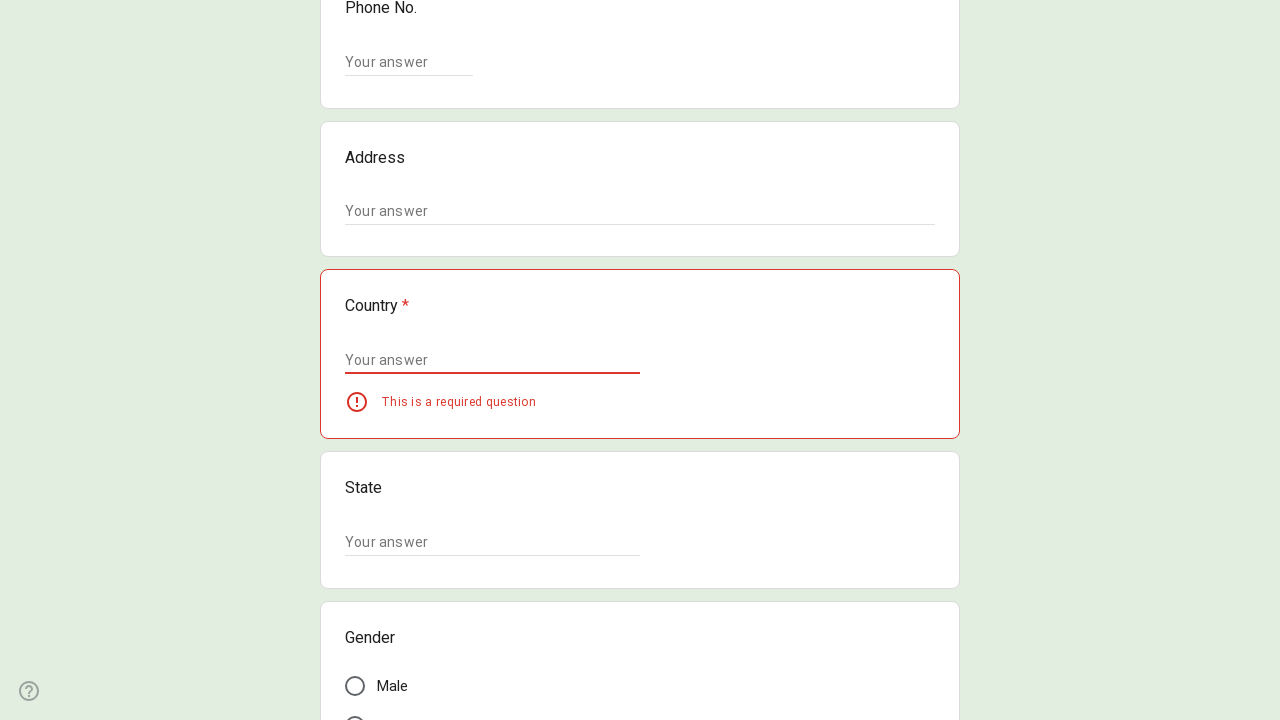